Tests dropdown menu functionality by selecting options using different methods (by index, by value, by visible text) and verifying the selections on the DemoQA select menu page.

Starting URL: https://demoqa.com/select-menu

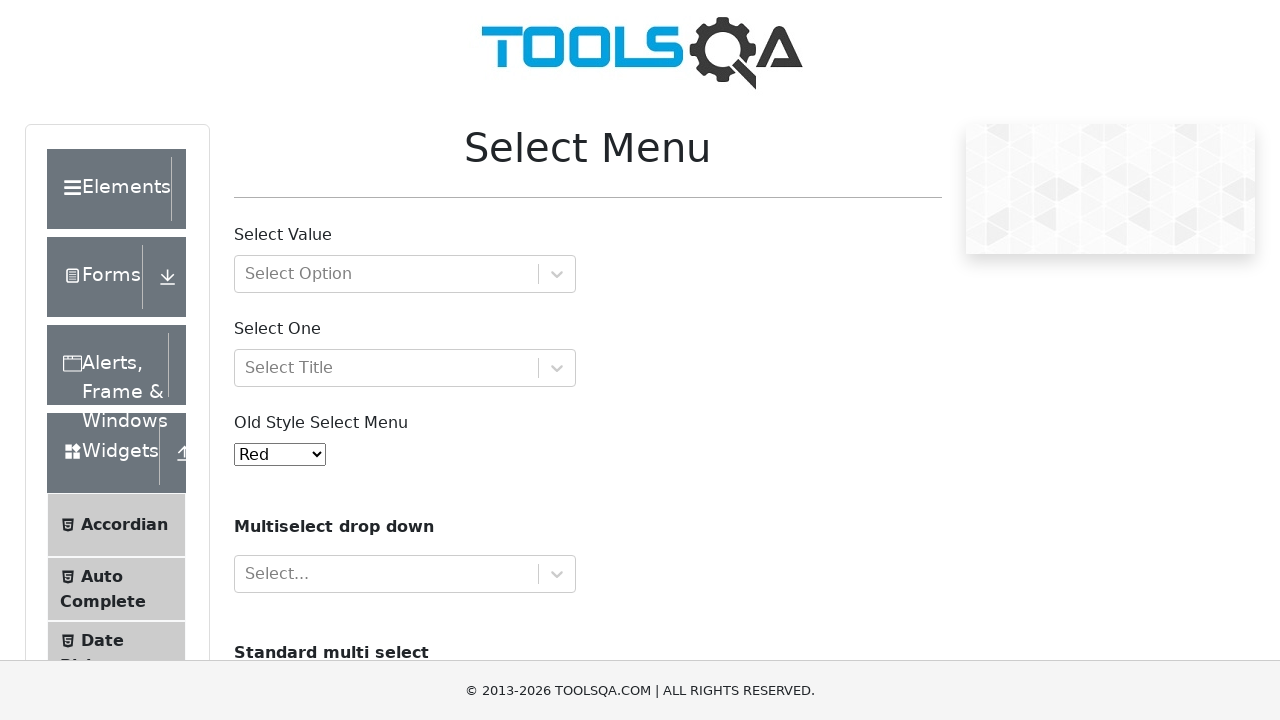

Selected dropdown option by index 3 (Yellow) on select#oldSelectMenu
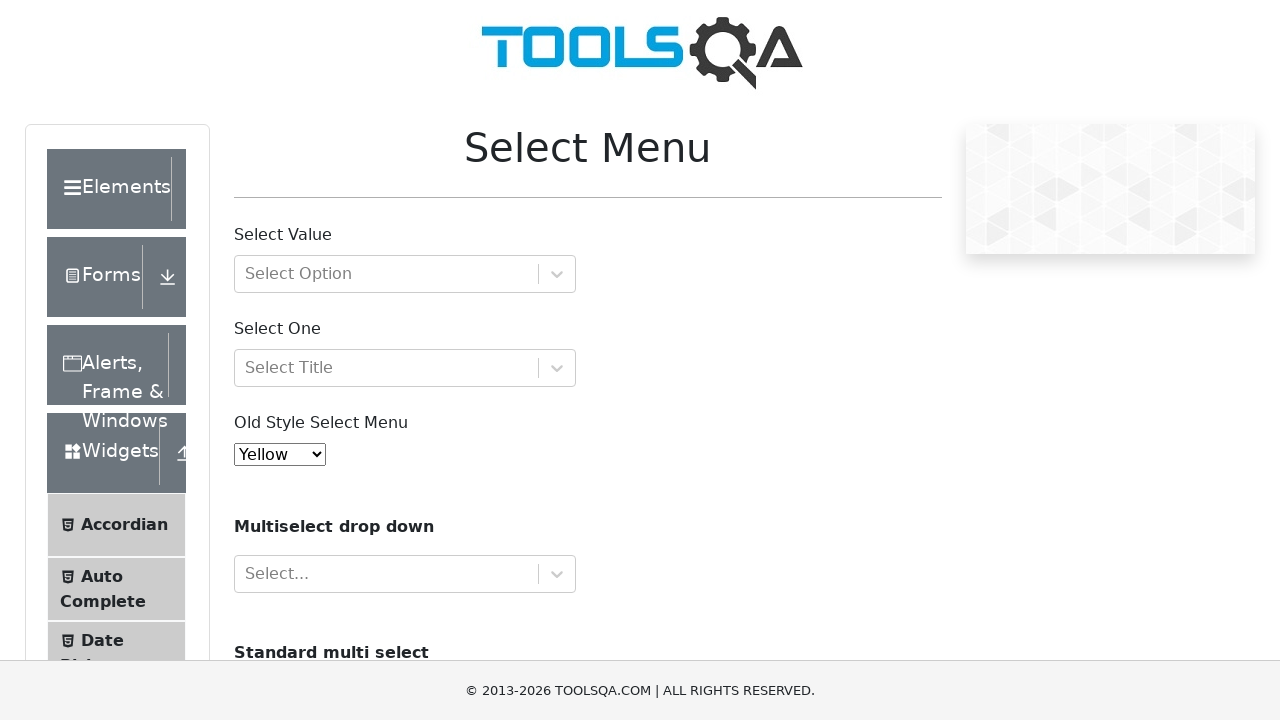

Verified that Yellow option is selected
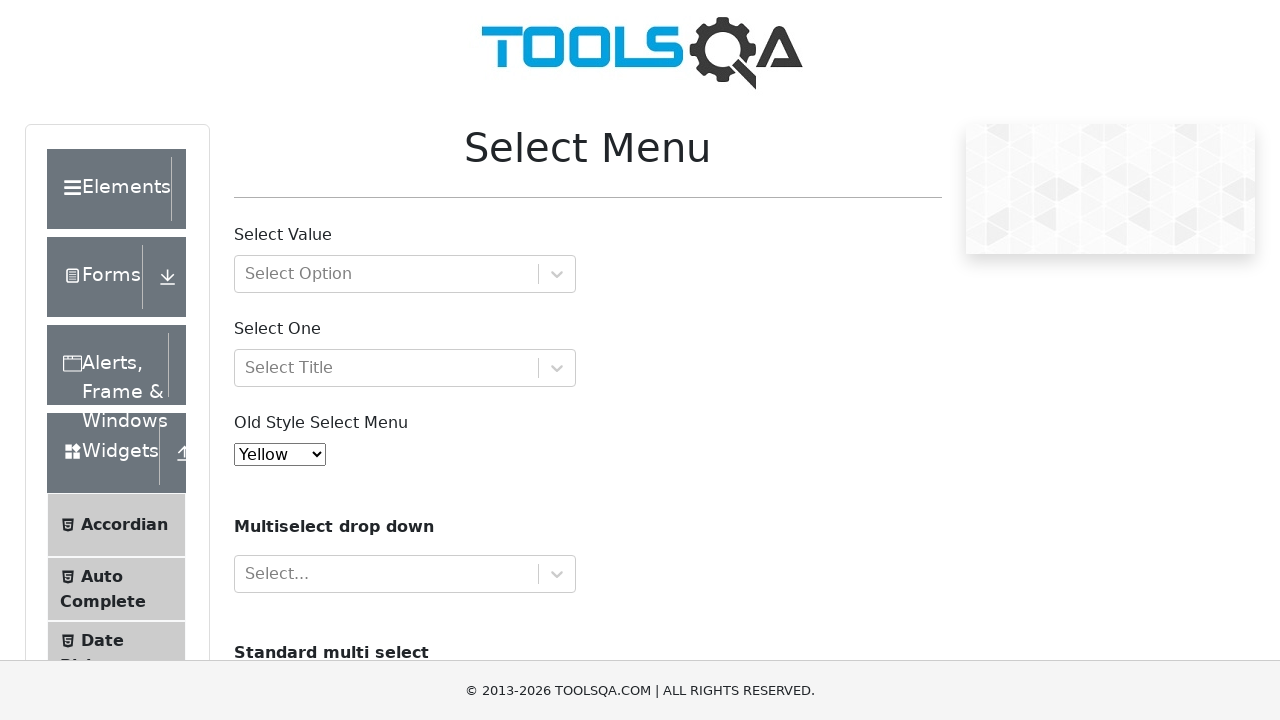

Selected dropdown option by value 'red' on select#oldSelectMenu
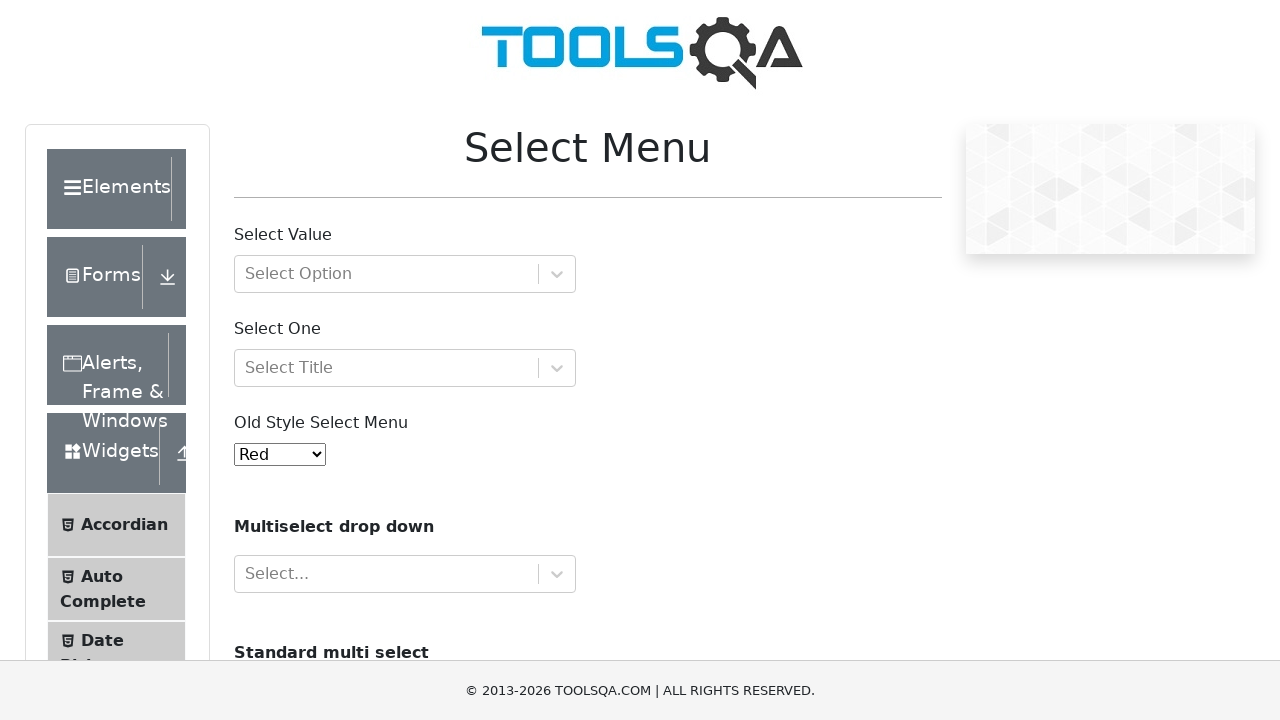

Verified that Red option is selected
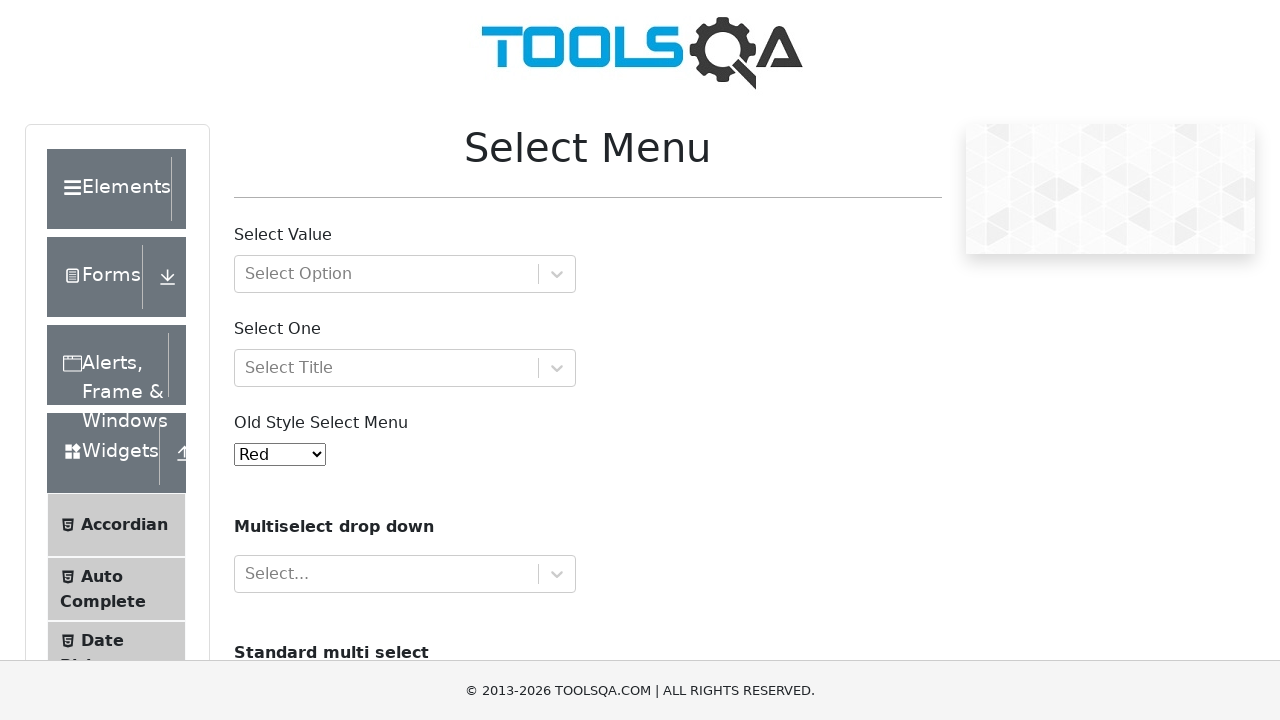

Selected dropdown option by visible text 'White' on select#oldSelectMenu
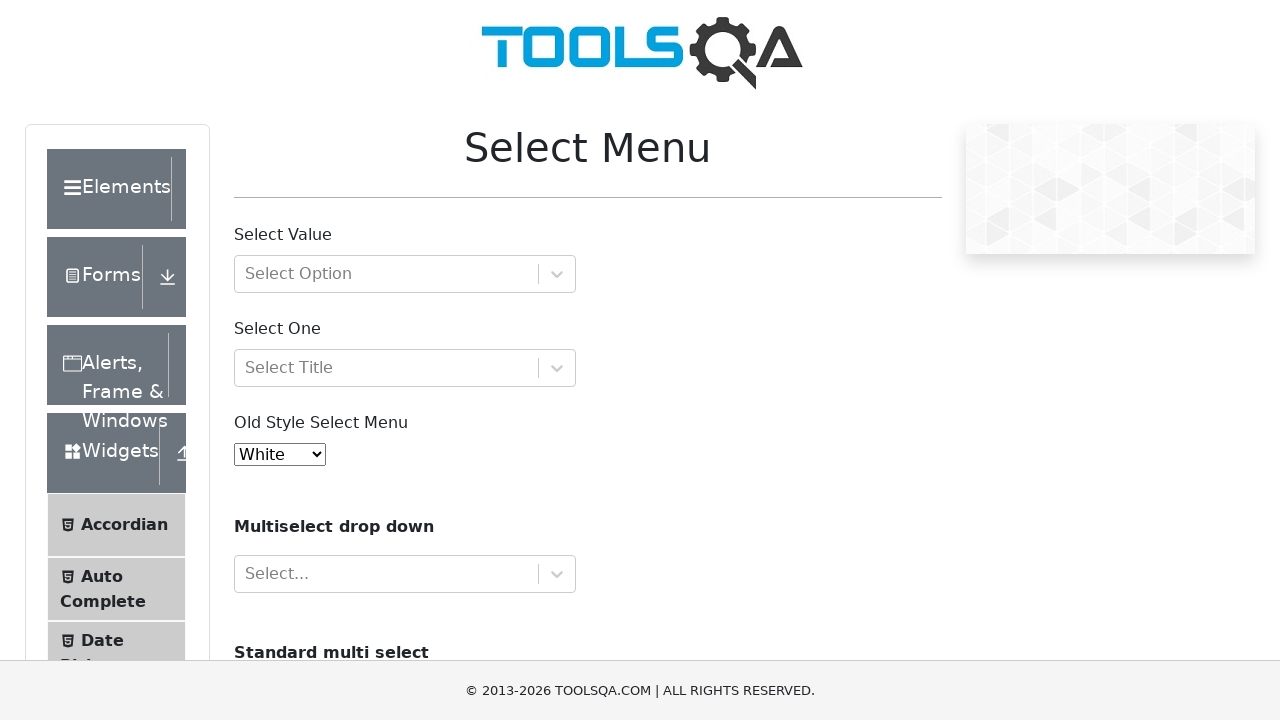

Verified that White option is selected
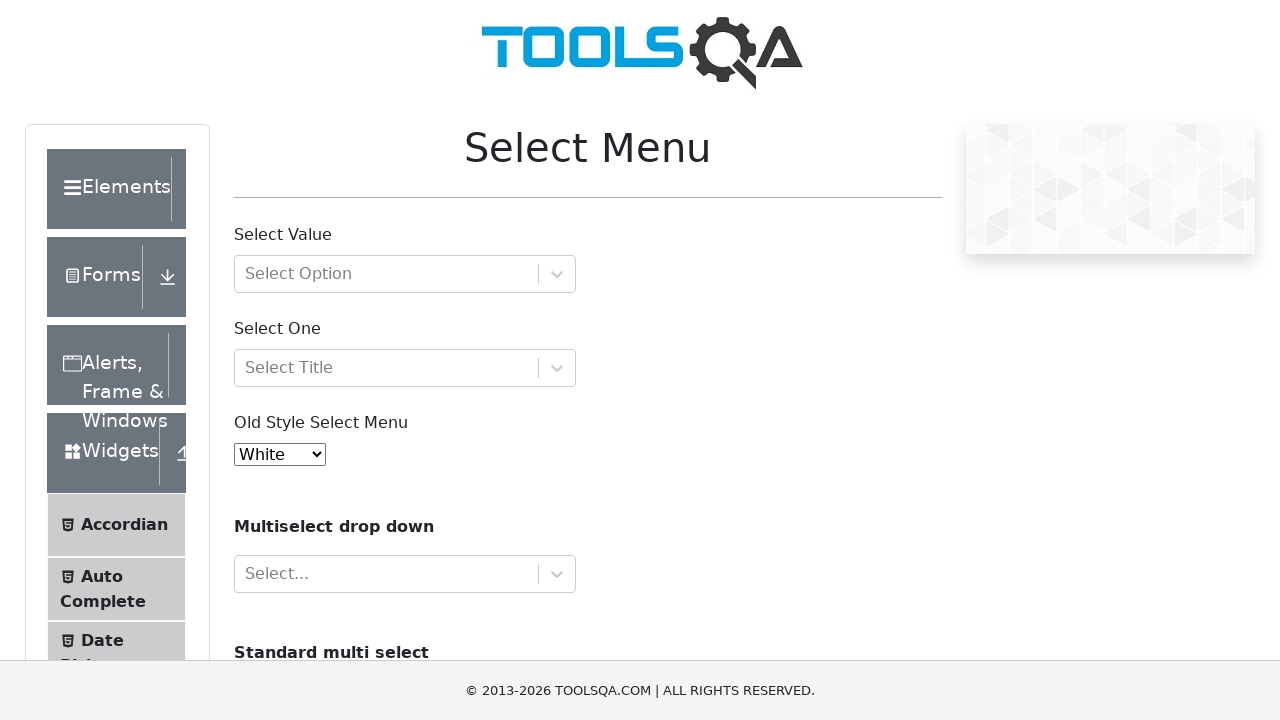

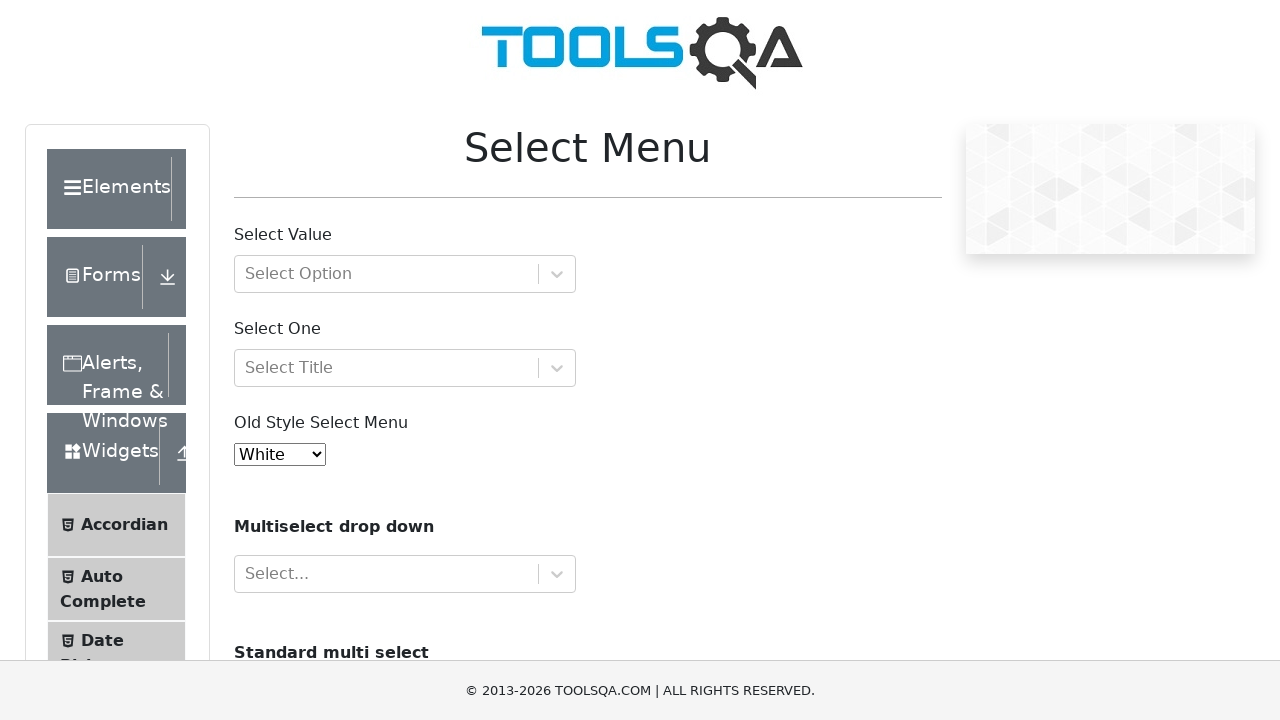